Tests the complete e-commerce checkout flow by adding an item to cart, proceeding to checkout, filling billing information, and placing an order with check payment method.

Starting URL: https://practice.automationtesting.in/

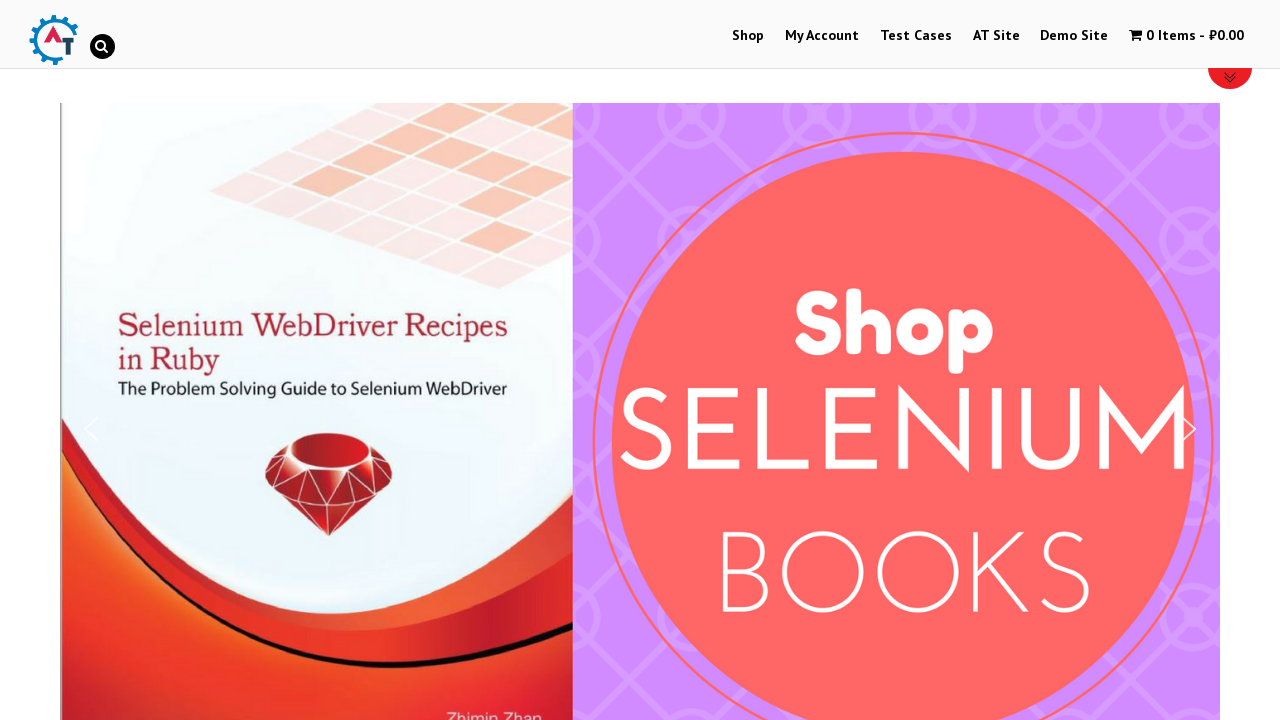

Clicked on Shop menu at (748, 36) on #menu-item-40>a
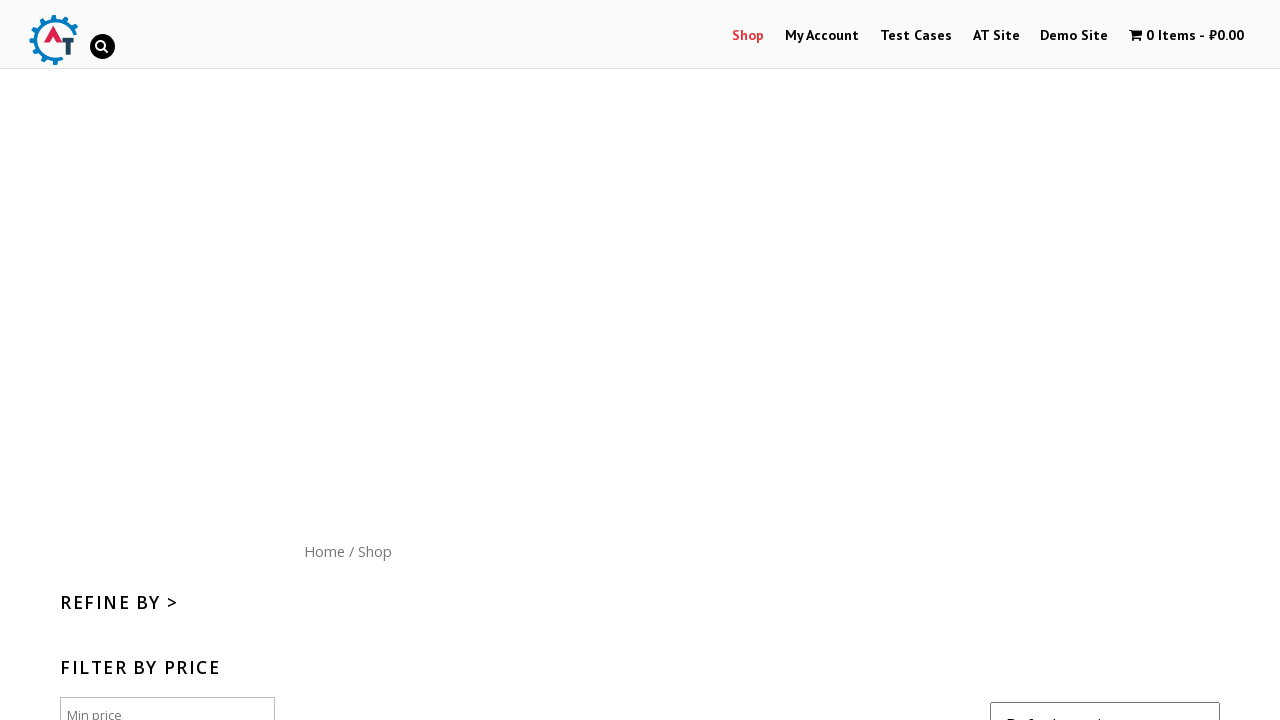

Scrolled down 300px to view products
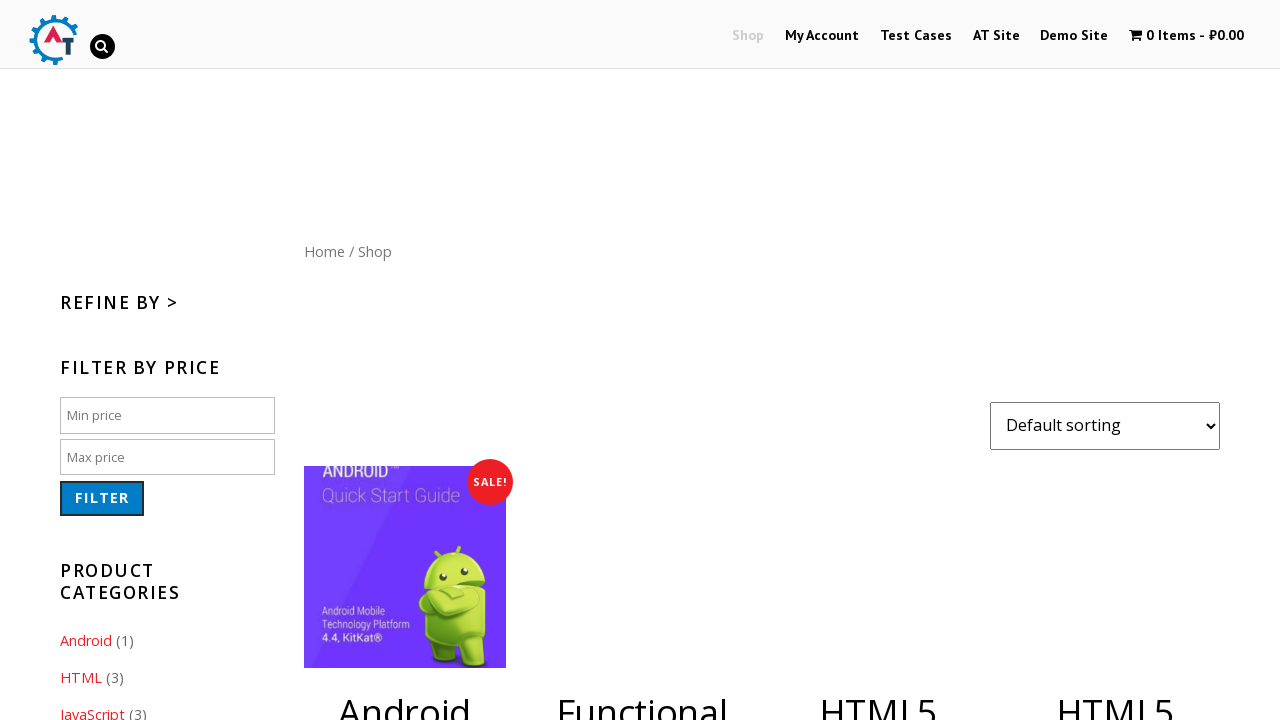

Added HTML5 WebApp book to cart at (1115, 520) on [href='/shop/?add-to-cart=182']
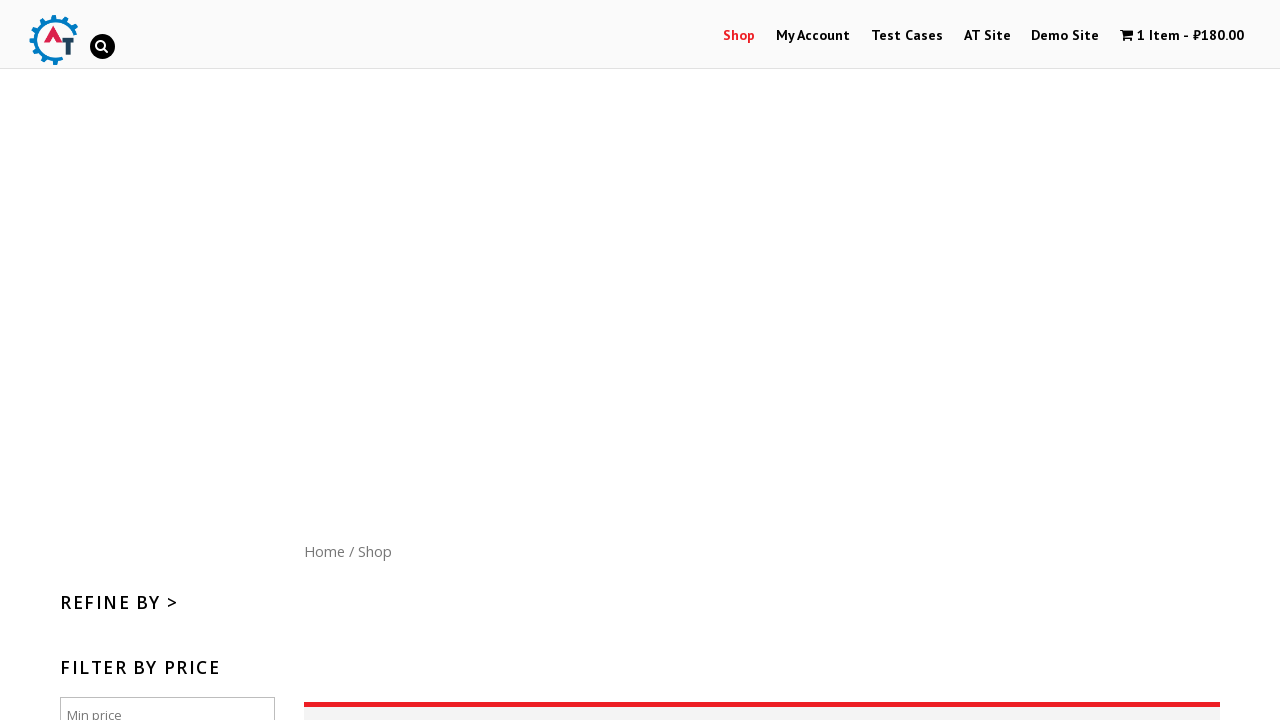

Waited 1 second for item to be added to cart
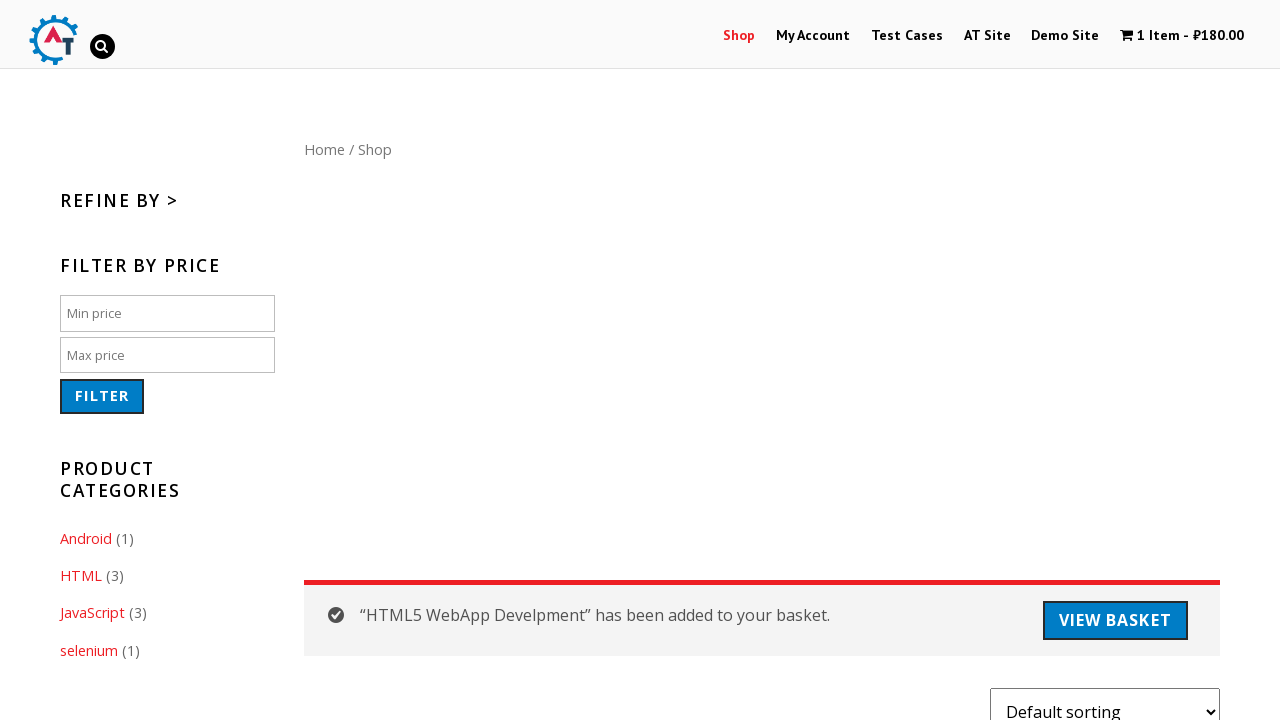

Clicked on cart to view items at (1182, 36) on a.wpmenucart-contents
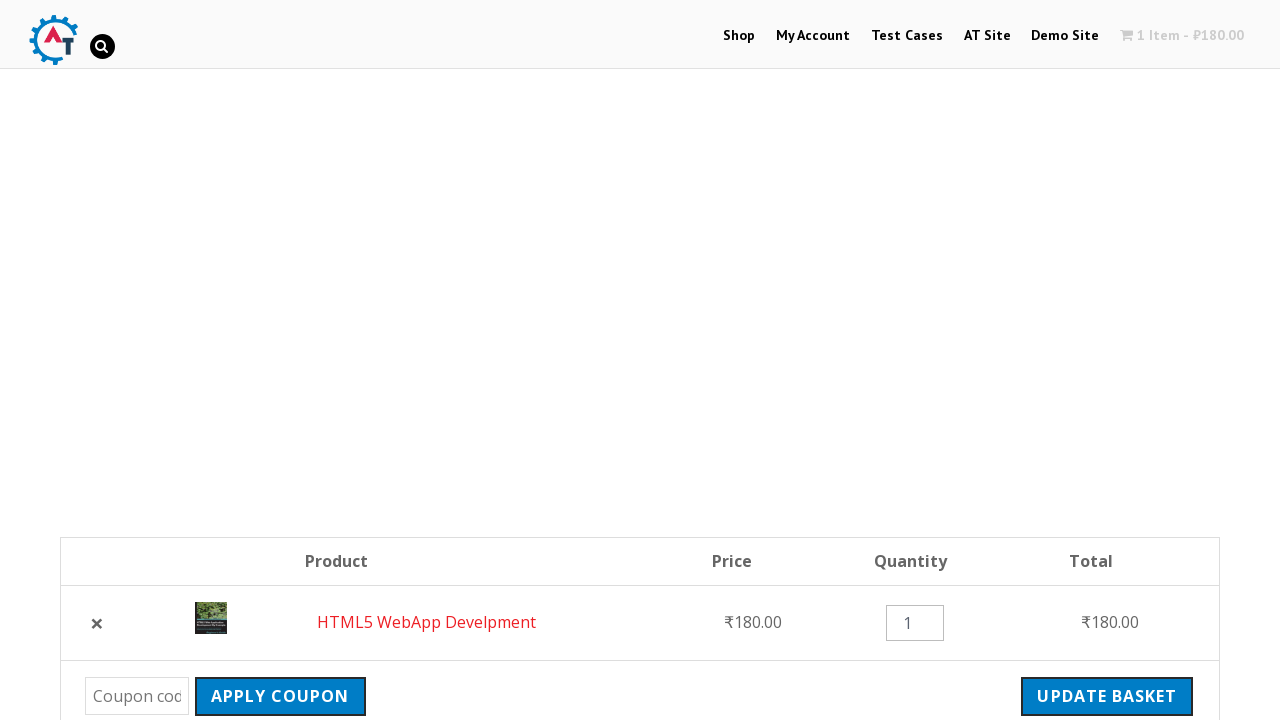

Checkout button became visible
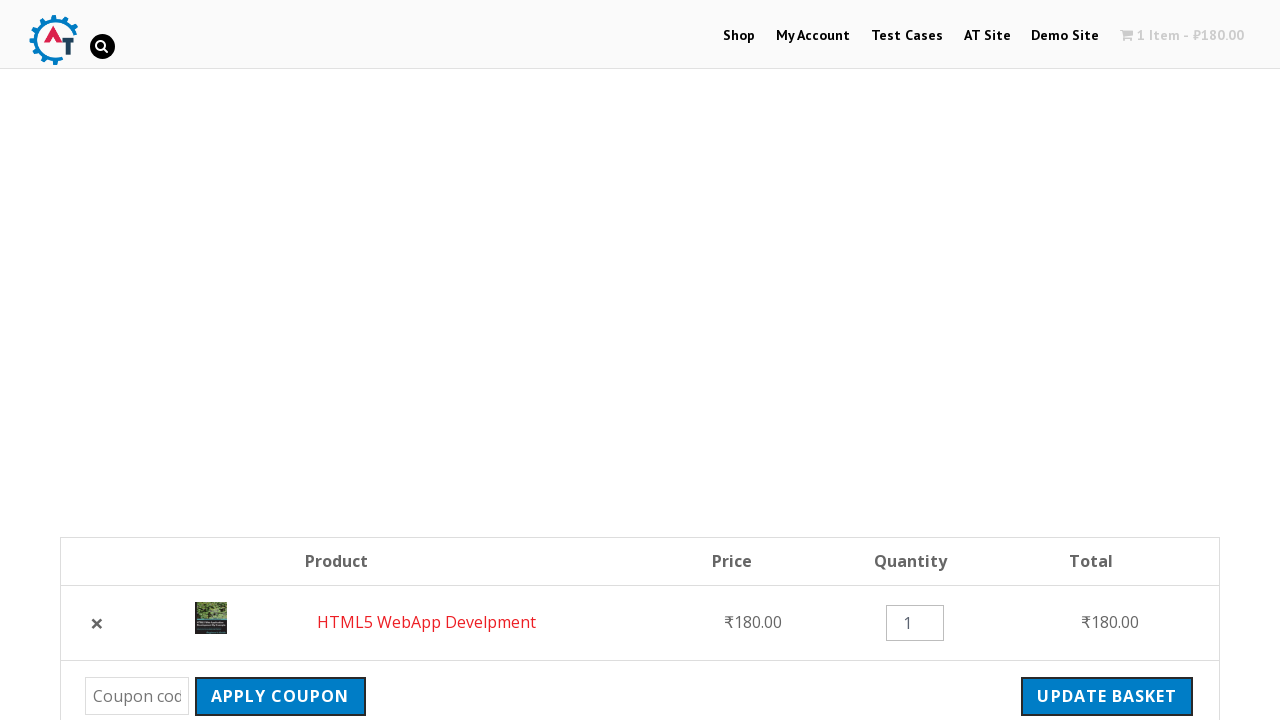

Clicked checkout button to proceed to checkout at (1098, 360) on .checkout-button
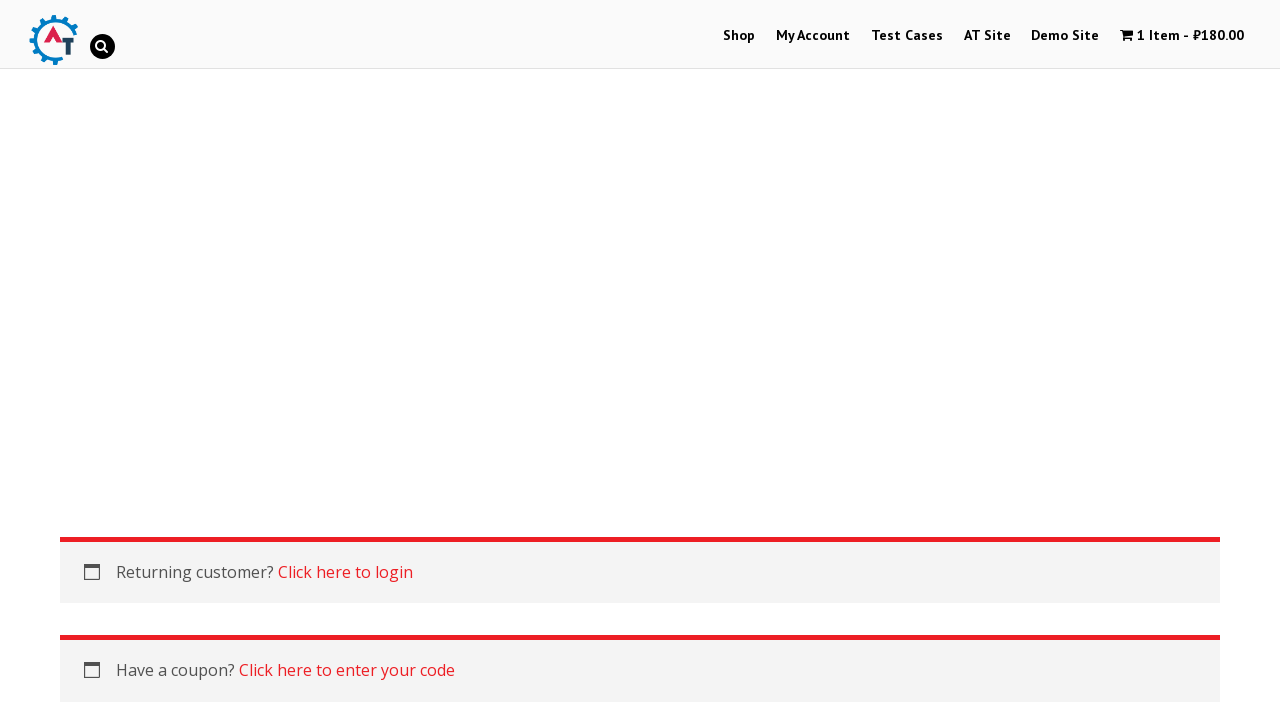

Billing form loaded with first name field visible
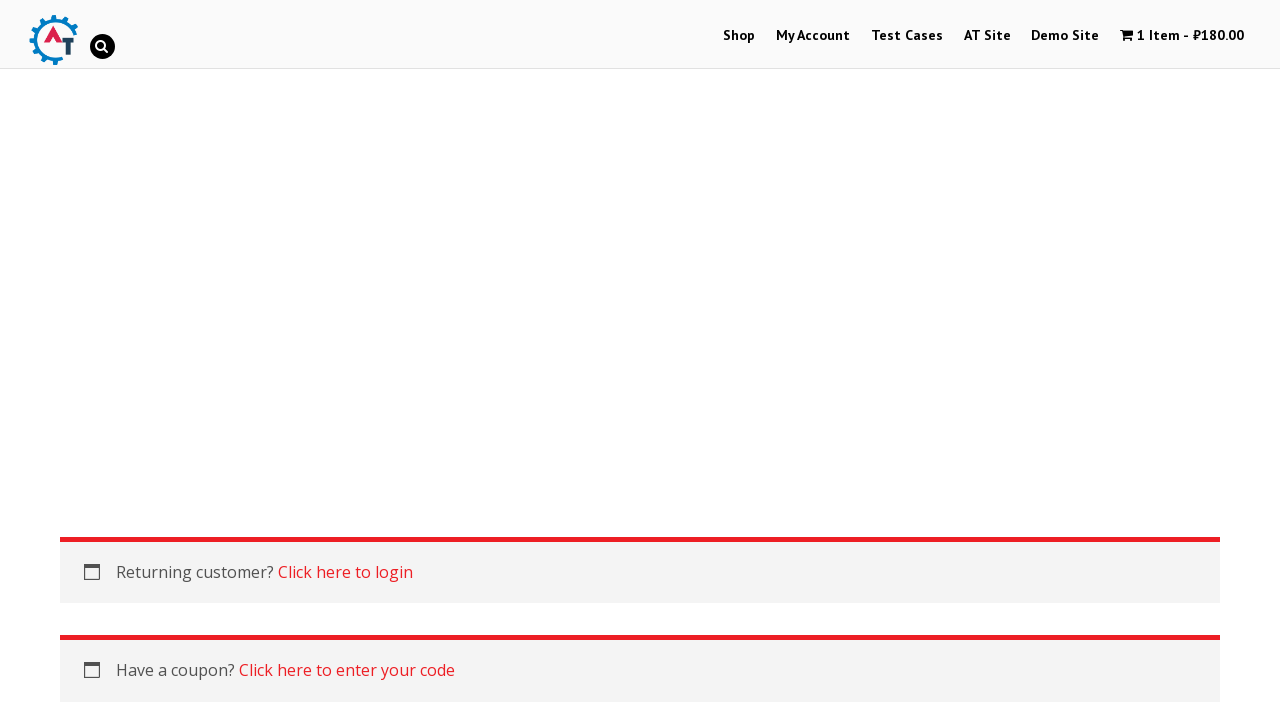

Filled billing first name with 'Michael' on #billing_first_name
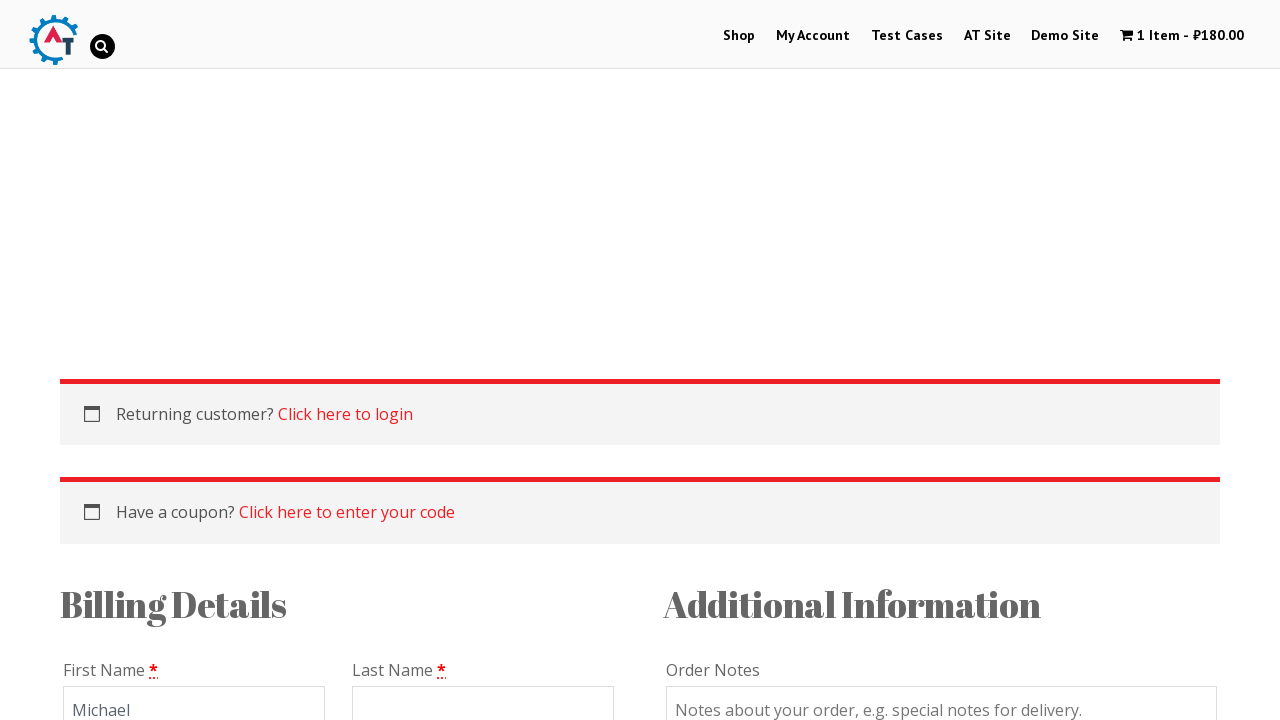

Filled billing last name with 'Thompson' on #billing_last_name
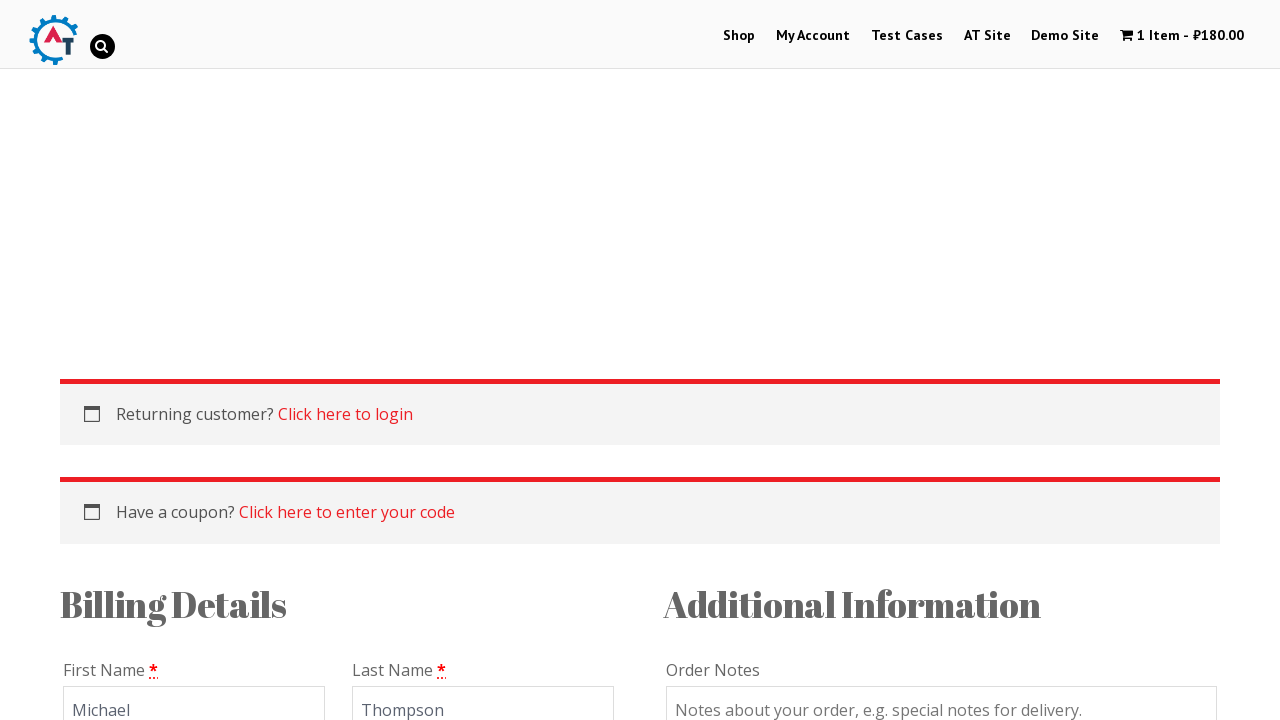

Filled billing email with 'michael.thompson@example.com' on #billing_email
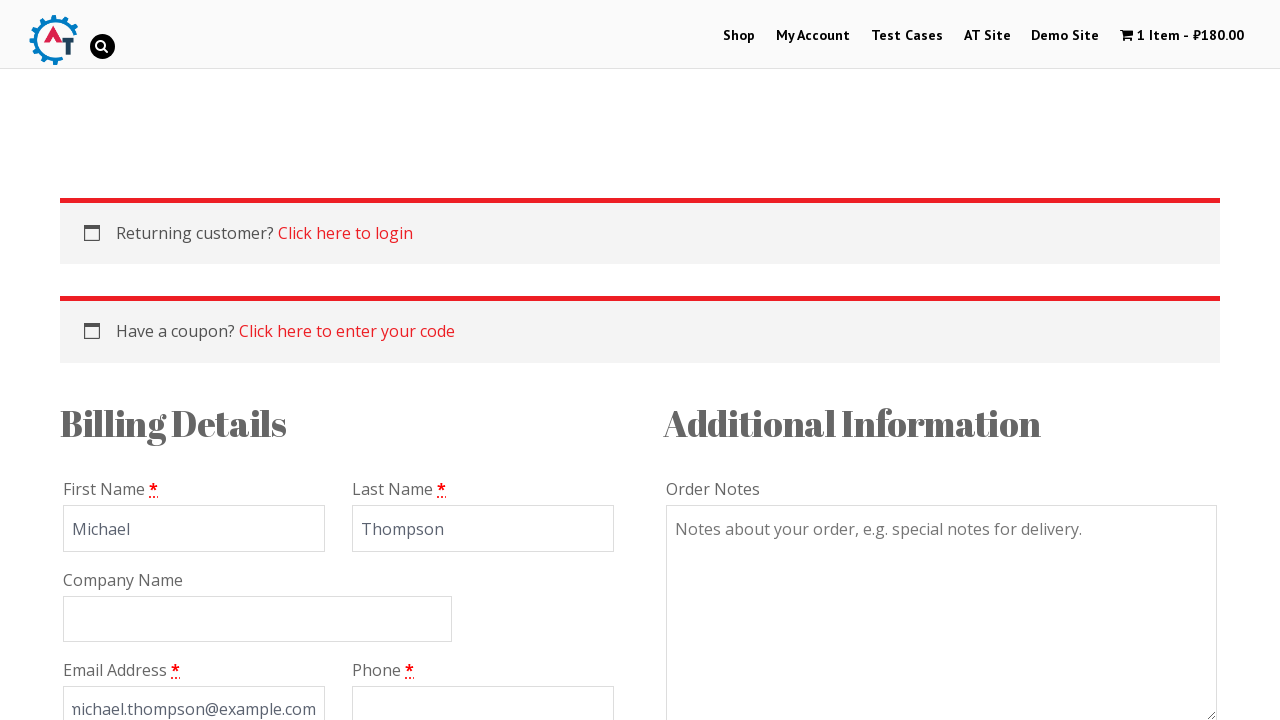

Filled billing phone with '555-123-4567' on #billing_phone
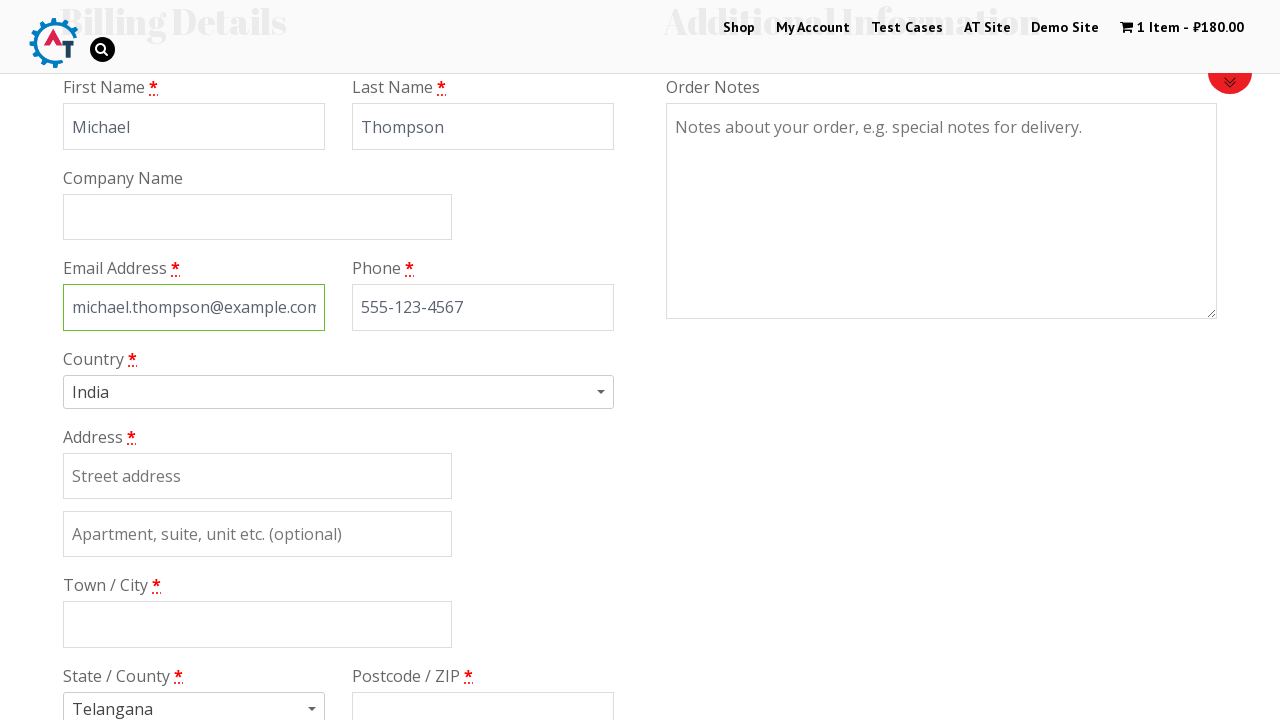

Clicked on country dropdown at (338, 392) on #s2id_billing_country
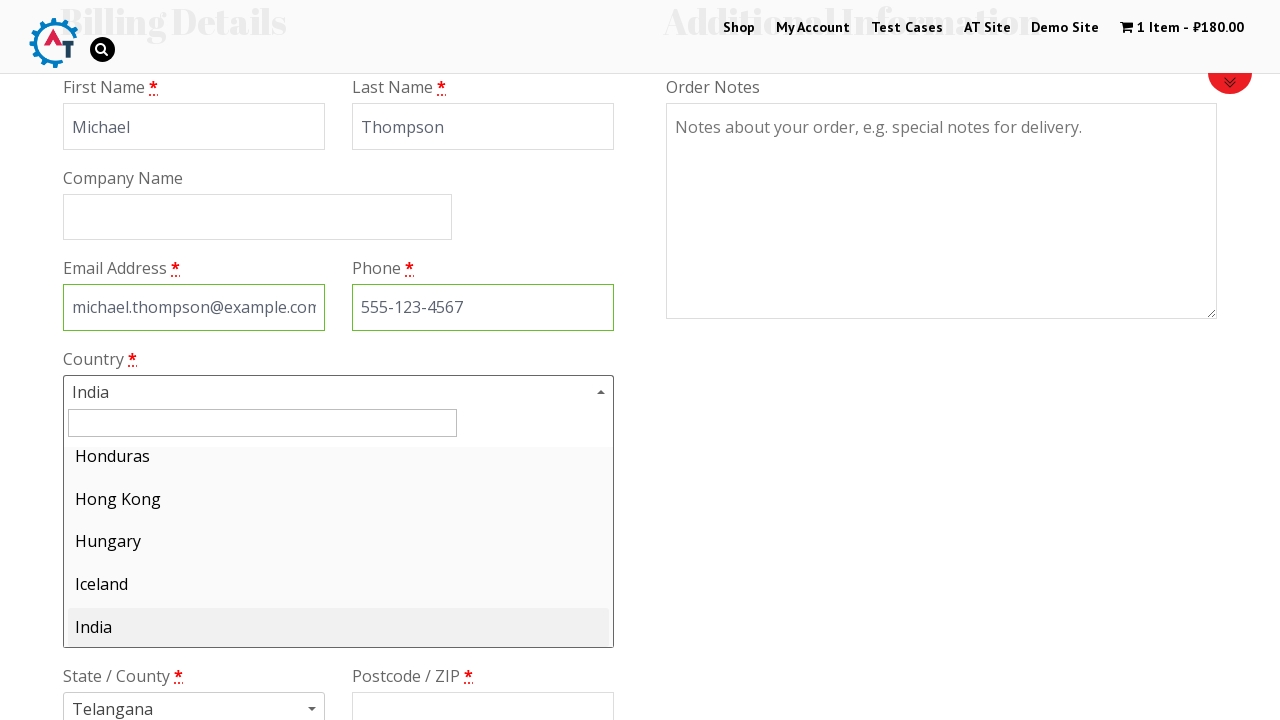

Searched for country 'Russia' in dropdown on #s2id_autogen1_search
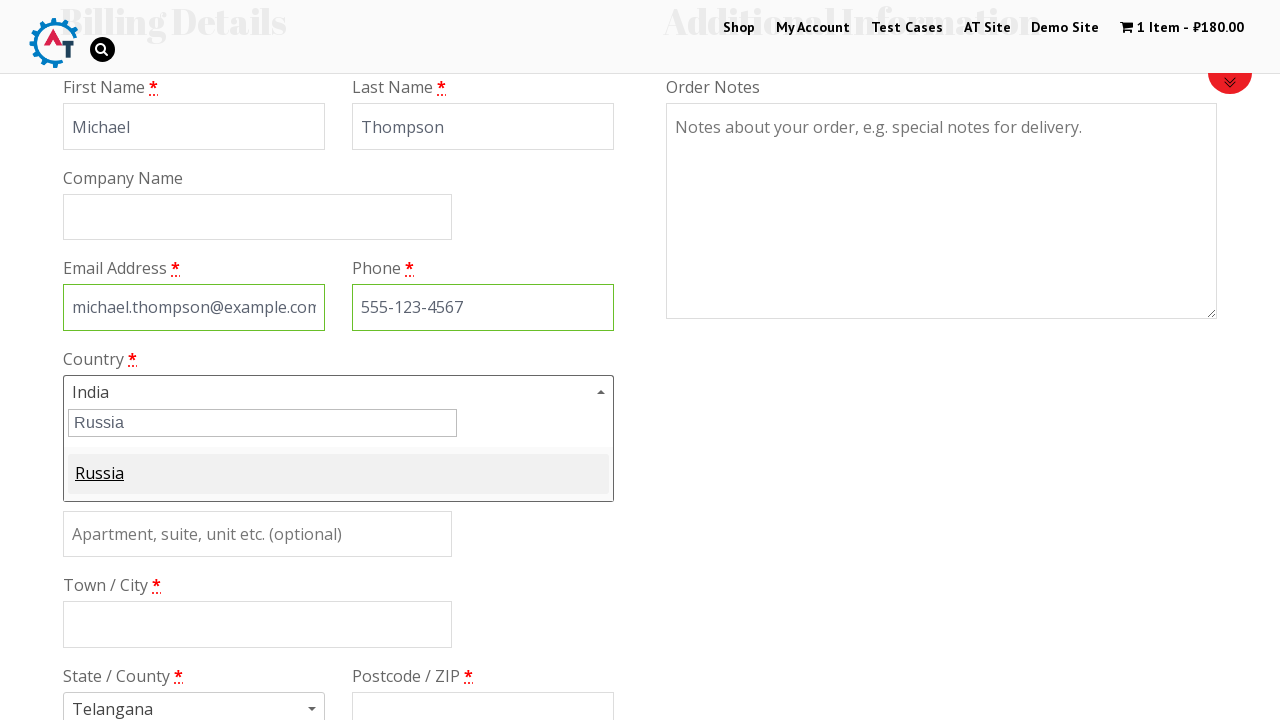

Selected Russia from country dropdown results at (338, 480) on .select2-result-label
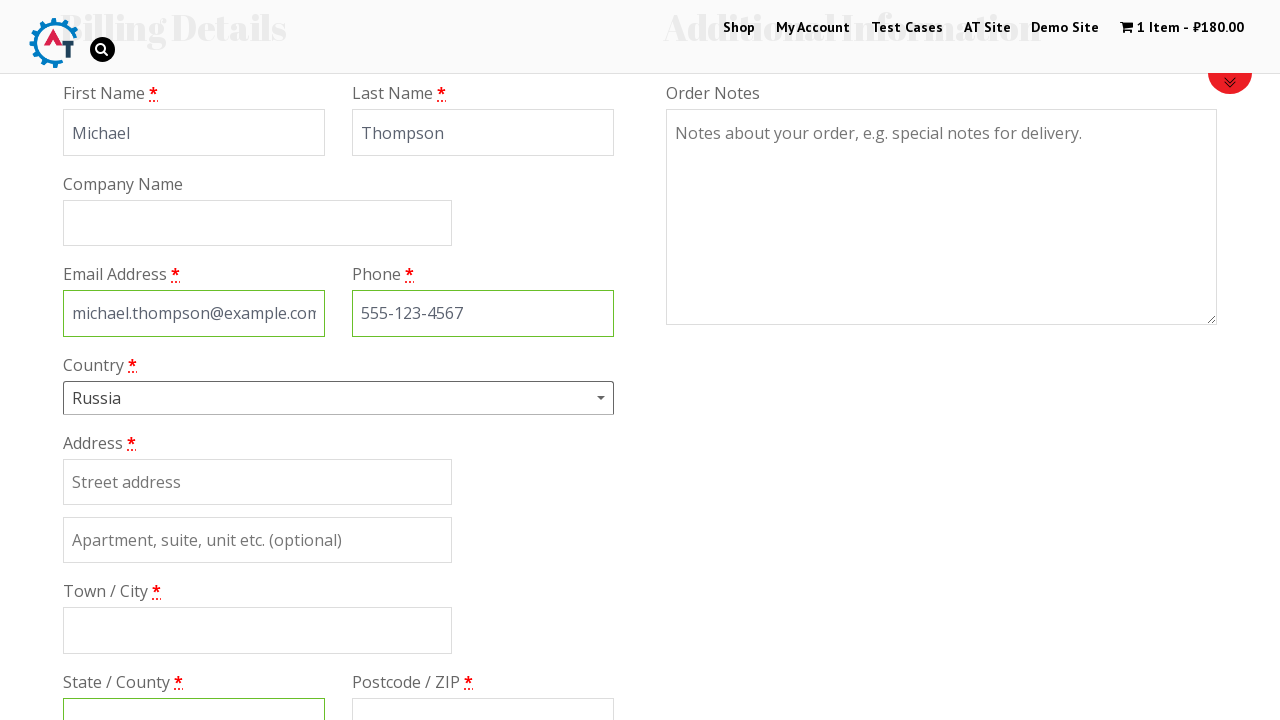

Filled billing address with '123 Test Street' on p>#billing_address_1
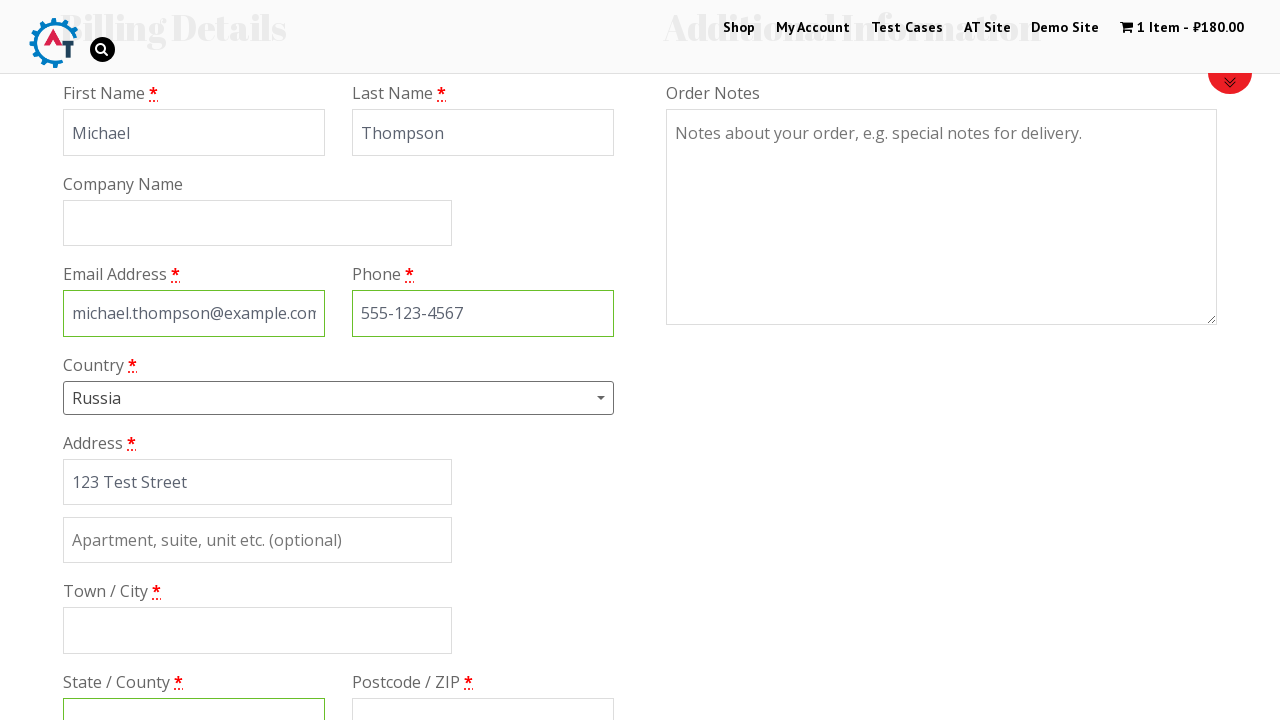

Filled billing city with 'Moscow' on p>#billing_city
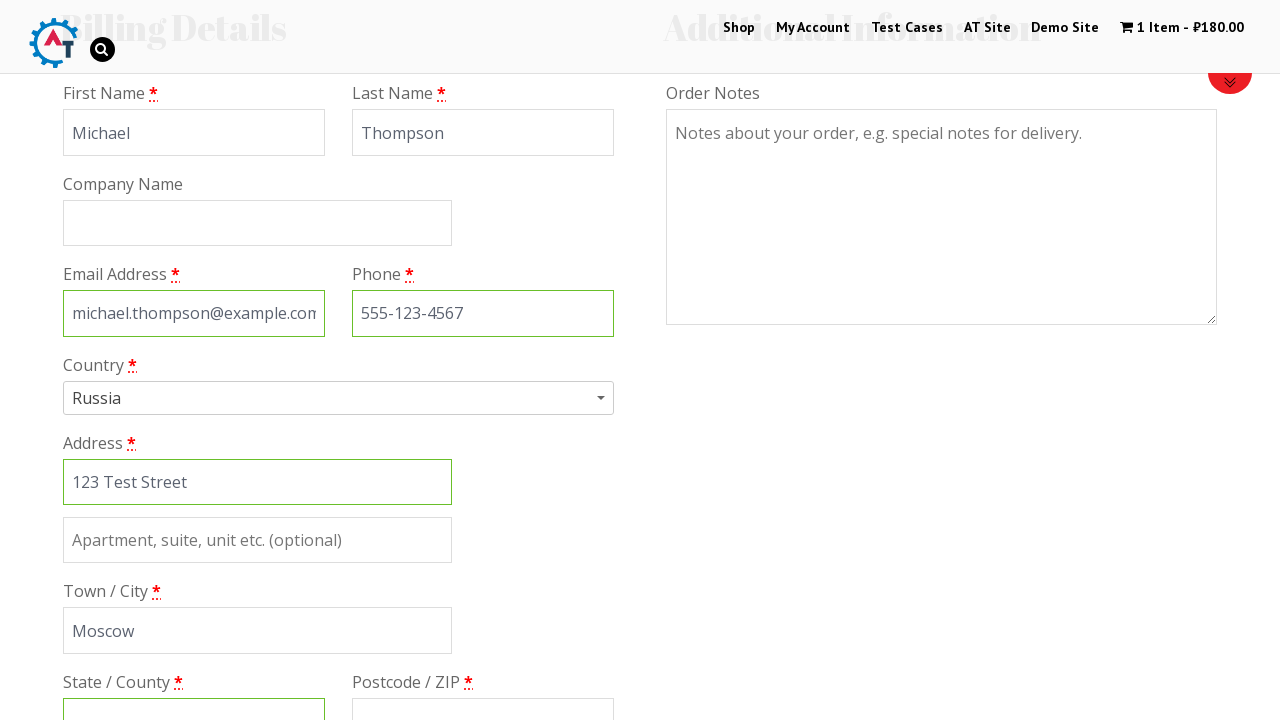

Filled billing state with 'Moscow Oblast' on p>#billing_state
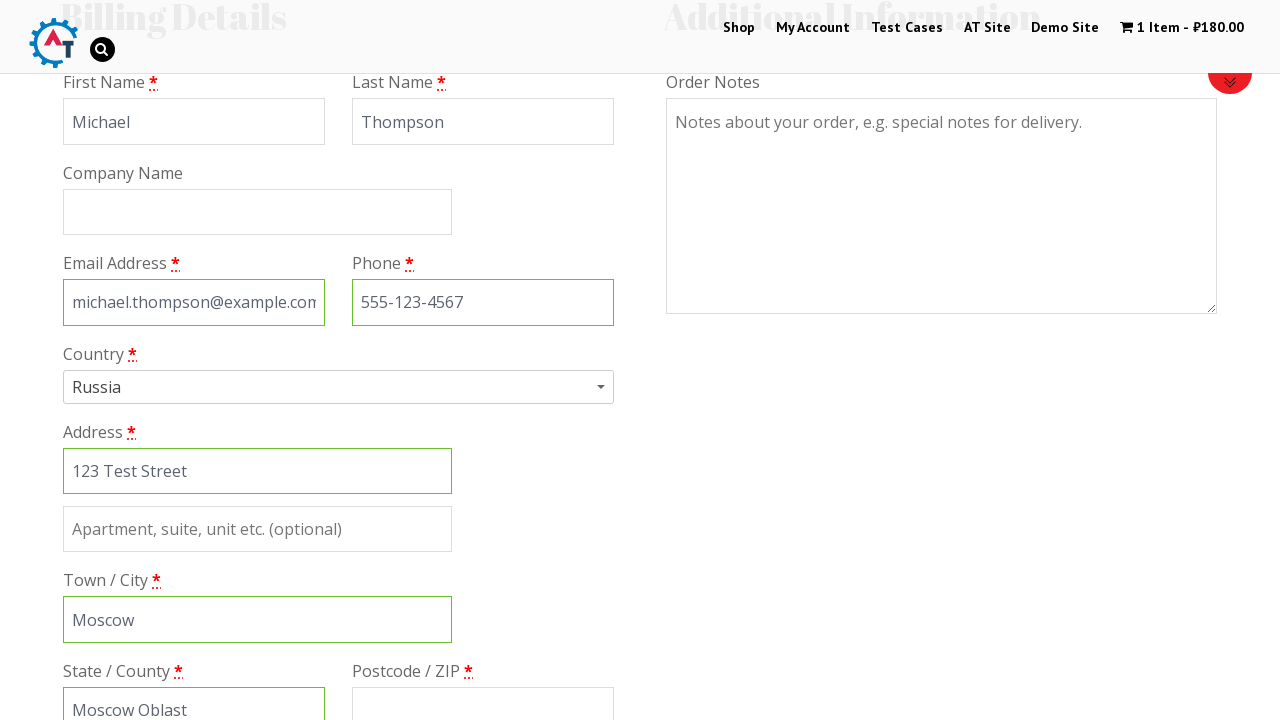

Filled billing postcode with '101000' on p>#billing_postcode
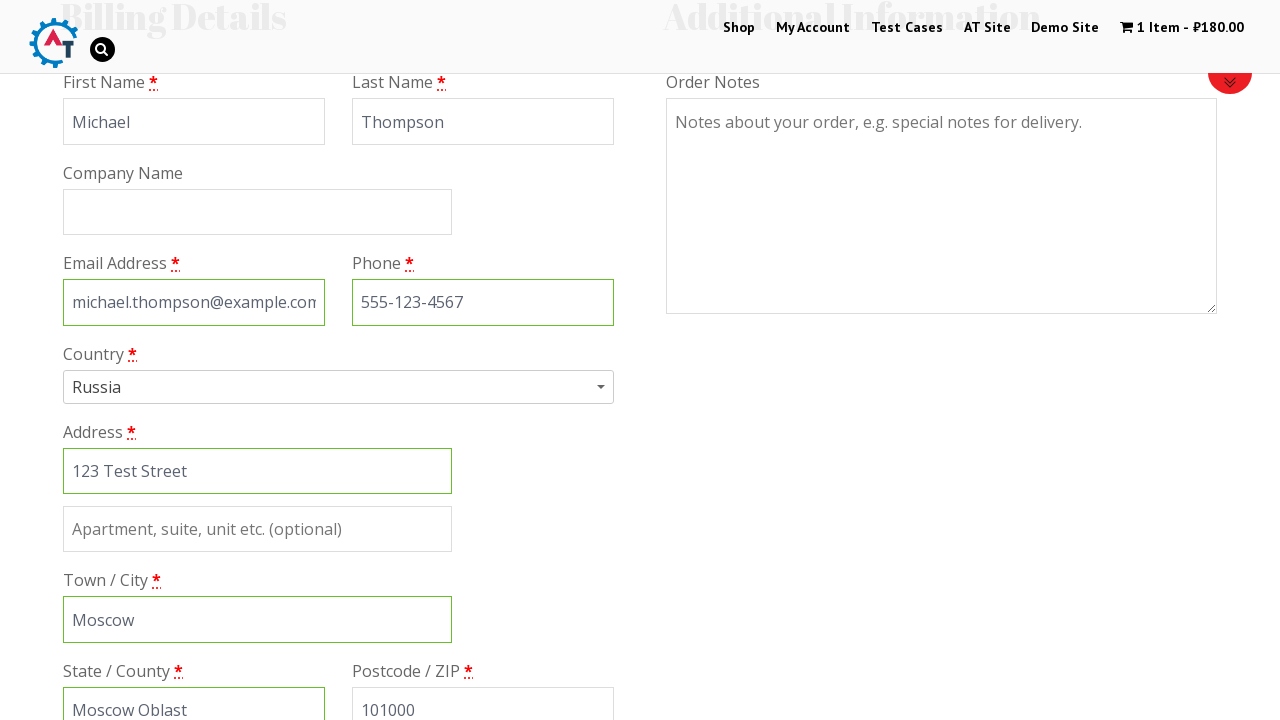

Scrolled down 300px to view payment options
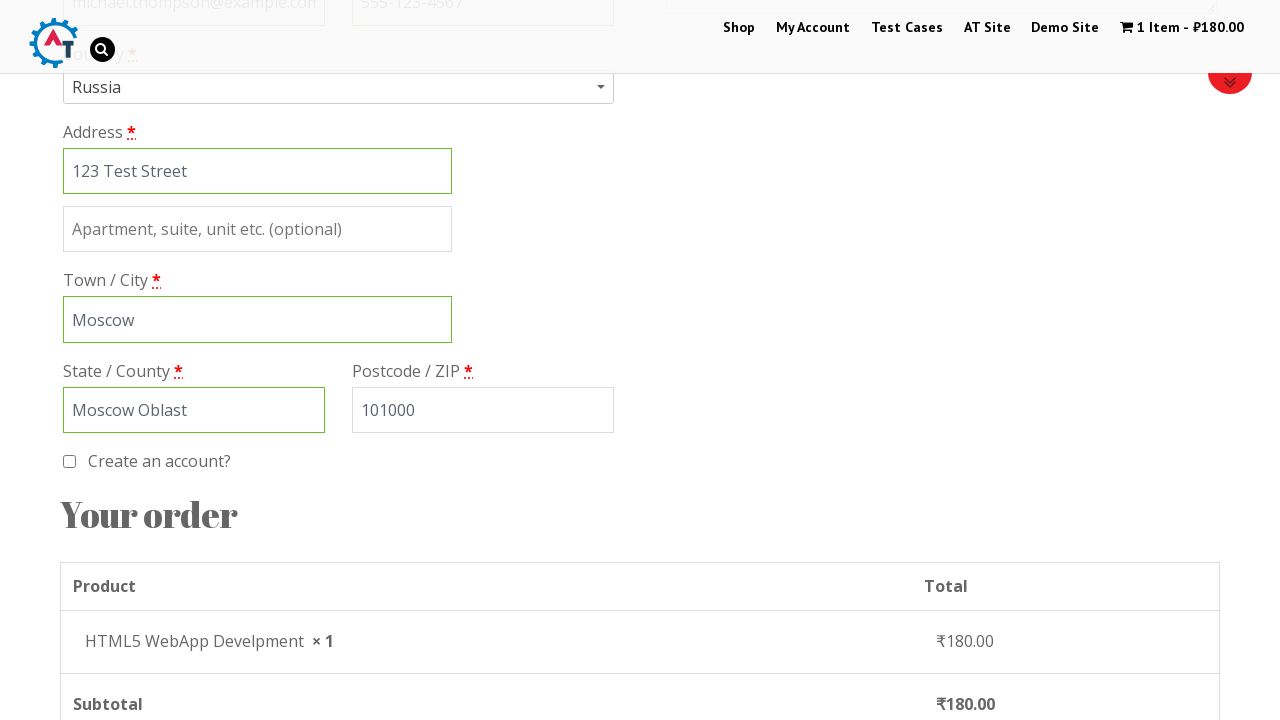

Selected check/cheque as payment method at (82, 360) on [value='cheque']
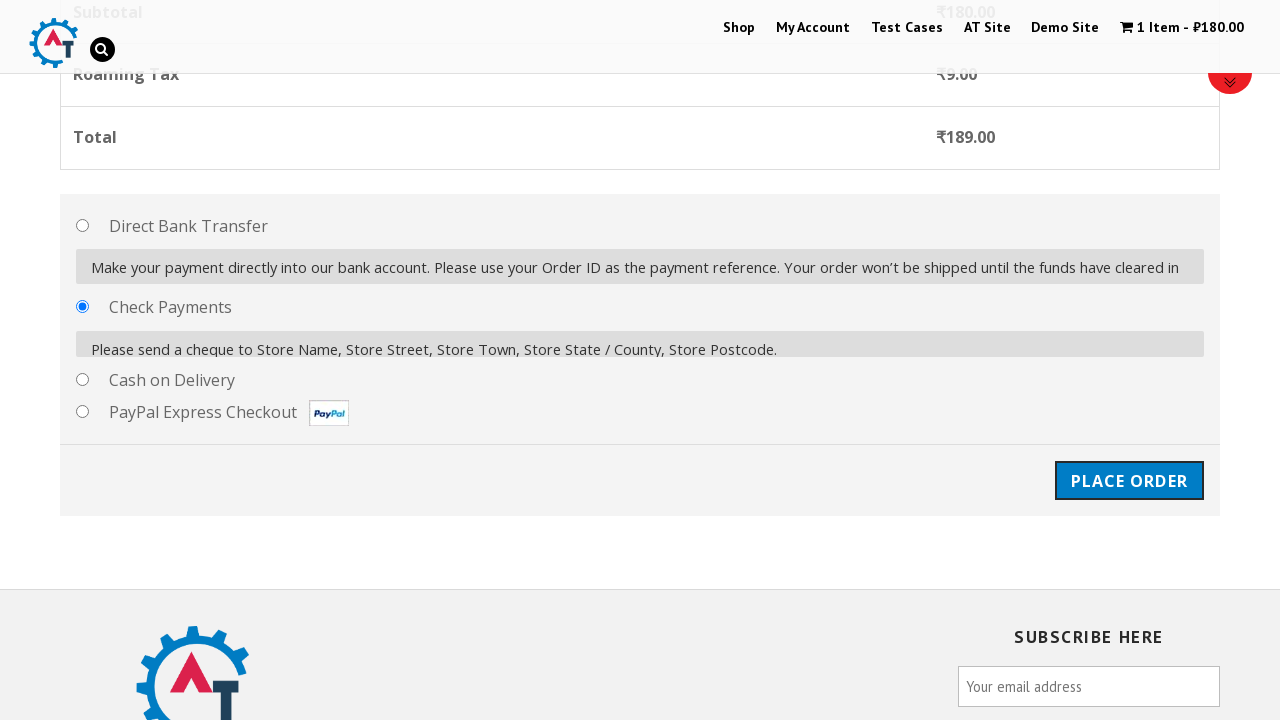

Clicked place order button to submit order at (1129, 471) on #place_order
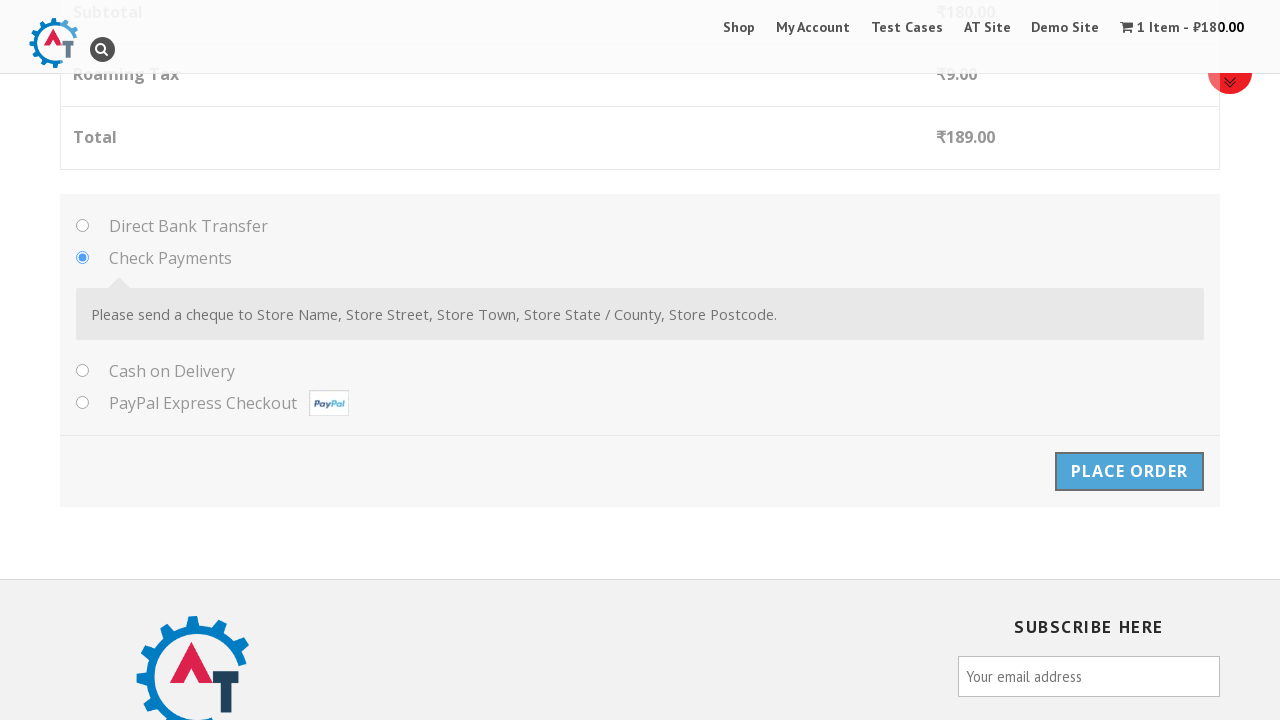

Order confirmation page loaded with thank you message
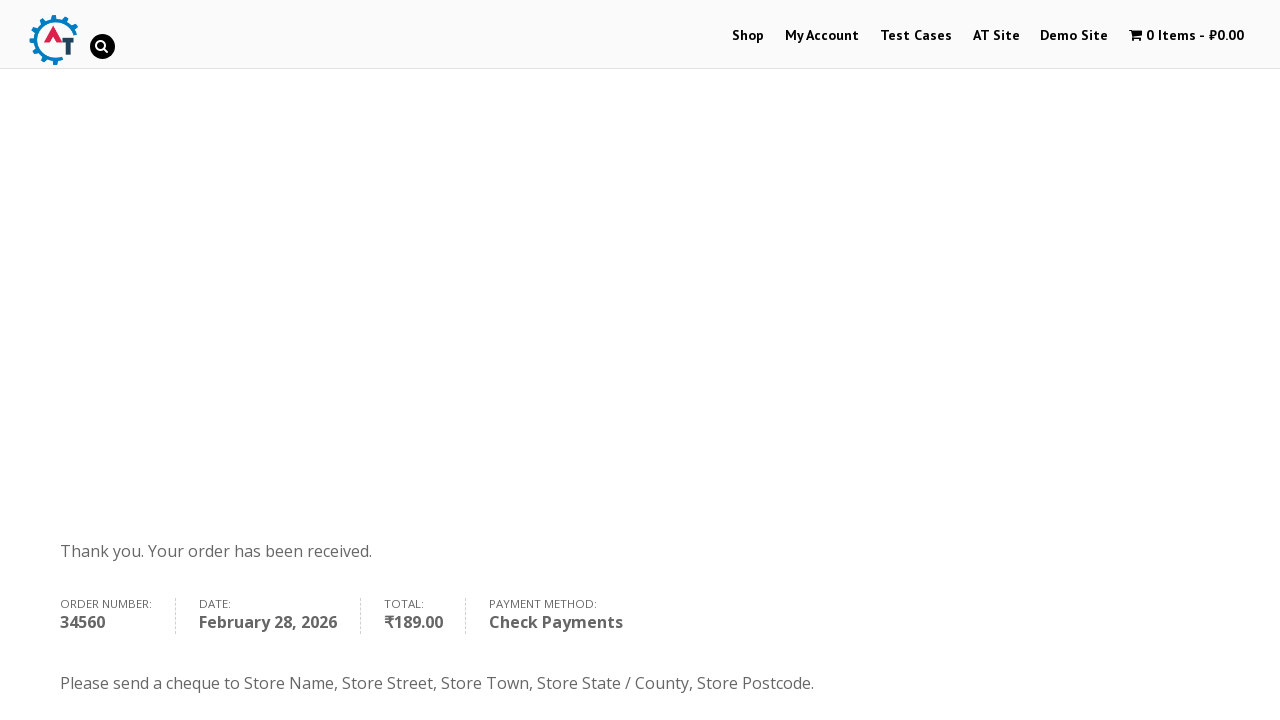

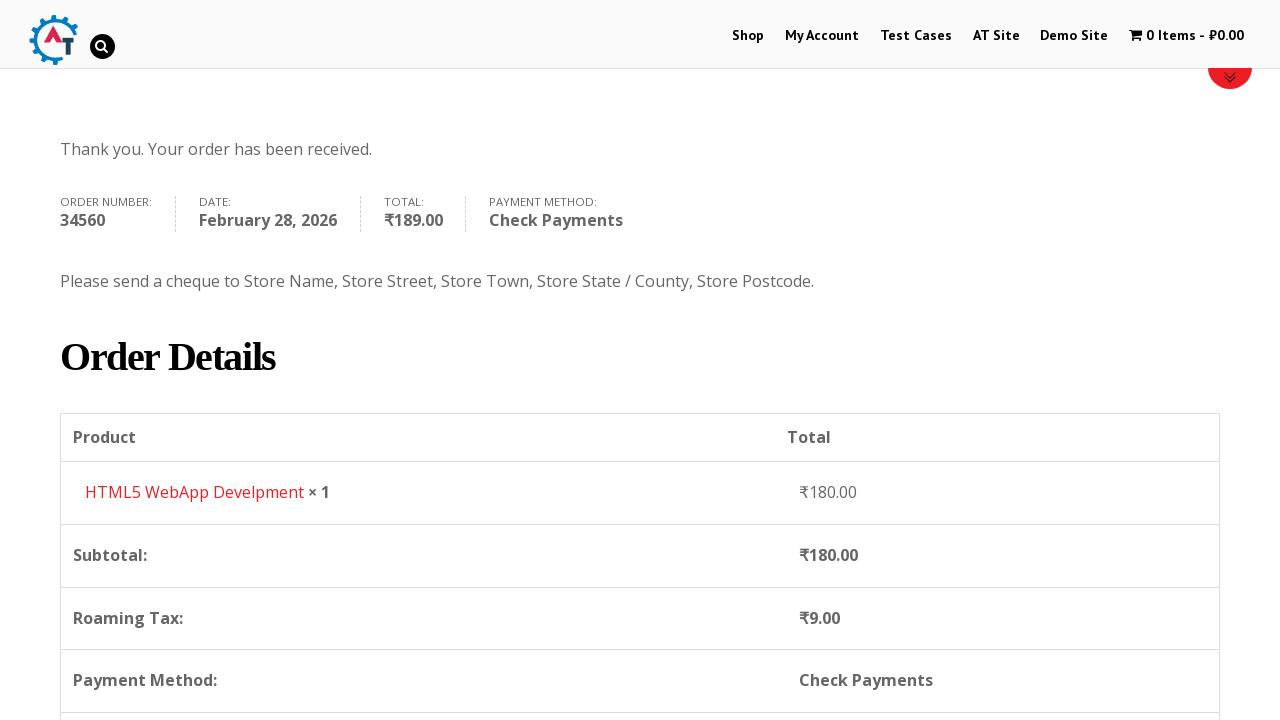